Tests table sorting functionality by clicking the first column header, verifies the data is sorted correctly, then navigates through pagination to find a specific item ("Rice") and verifies its presence.

Starting URL: https://rahulshettyacademy.com/greenkart/#/offers

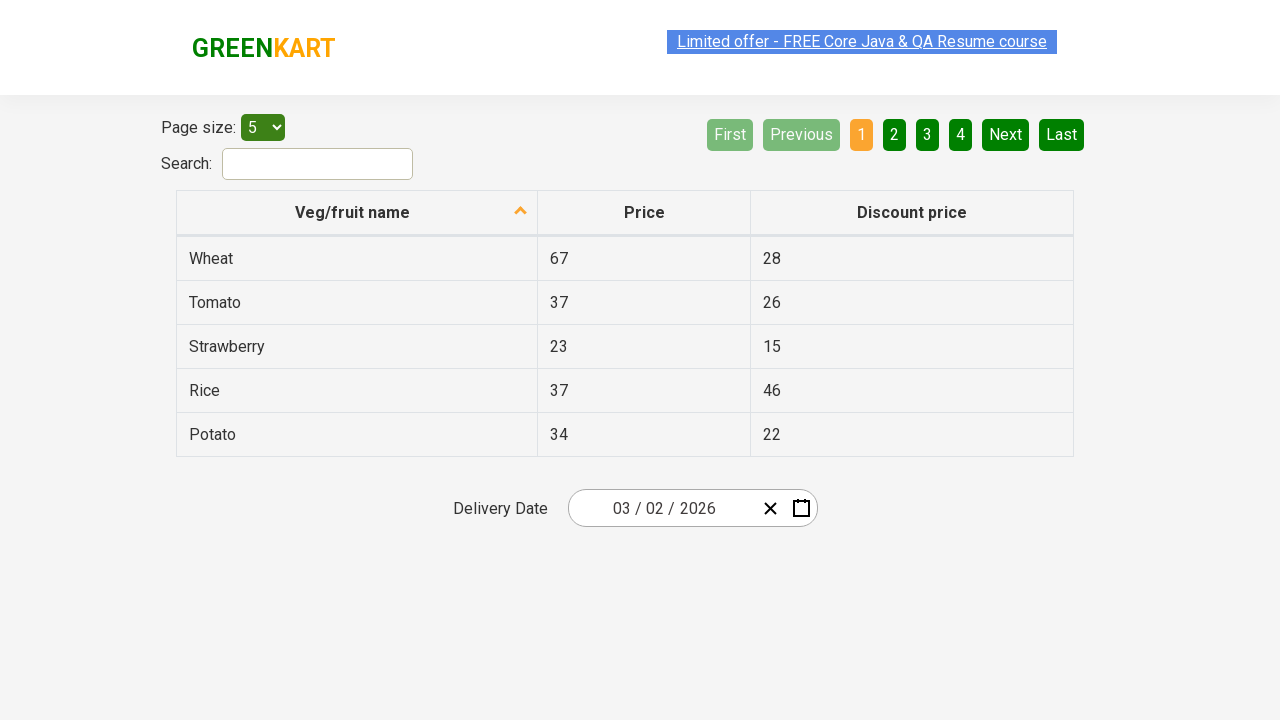

Clicked first column header to sort table at (357, 213) on xpath=//tr/th[1]
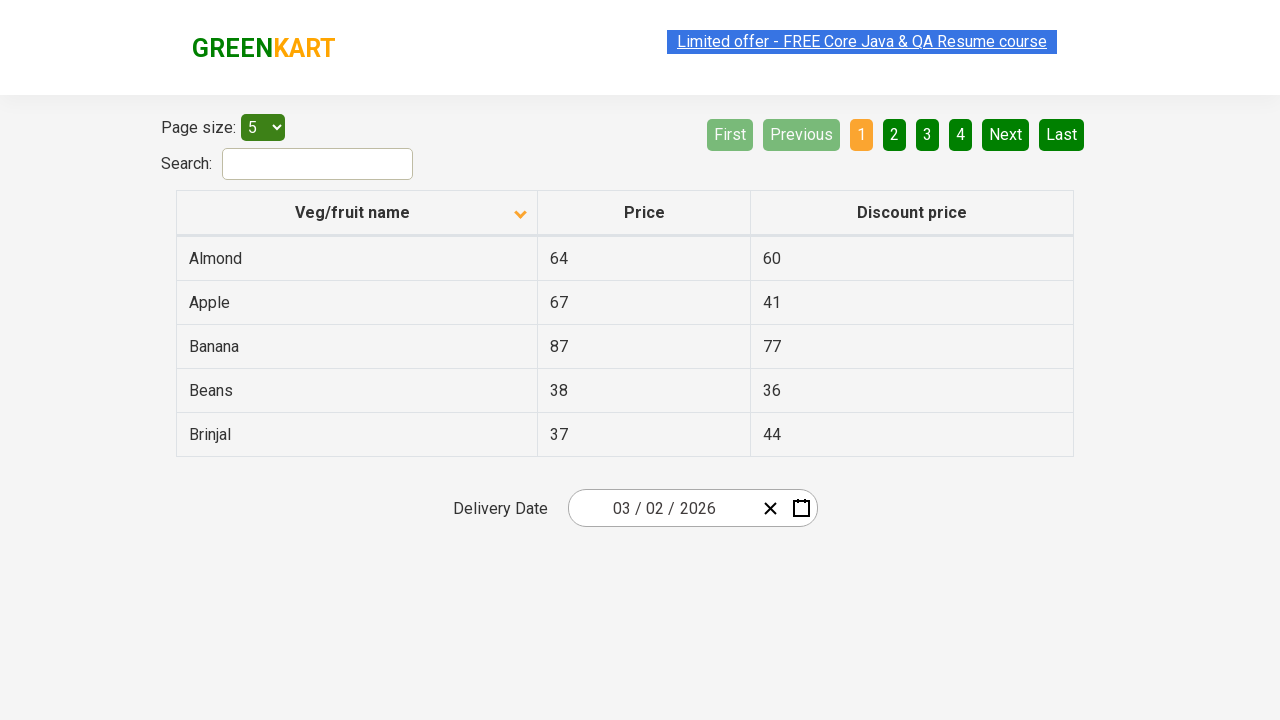

Table loaded and first column cells are visible
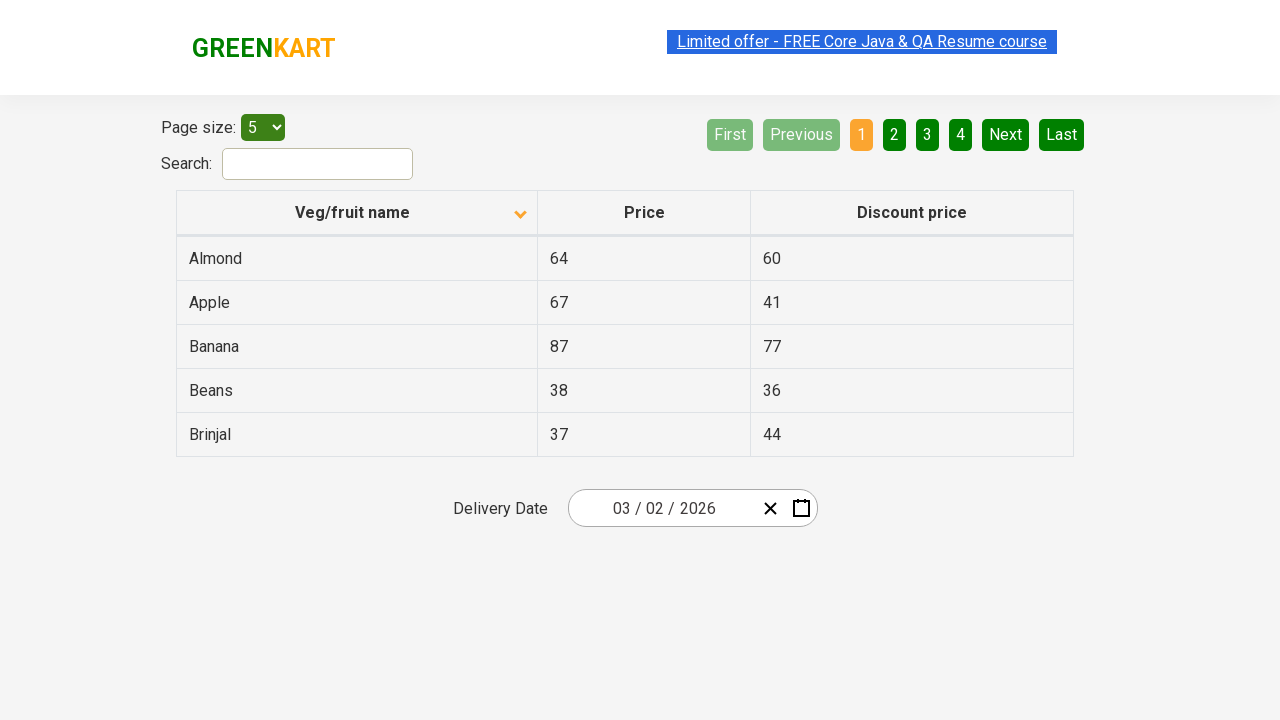

Retrieved 5 items from first column
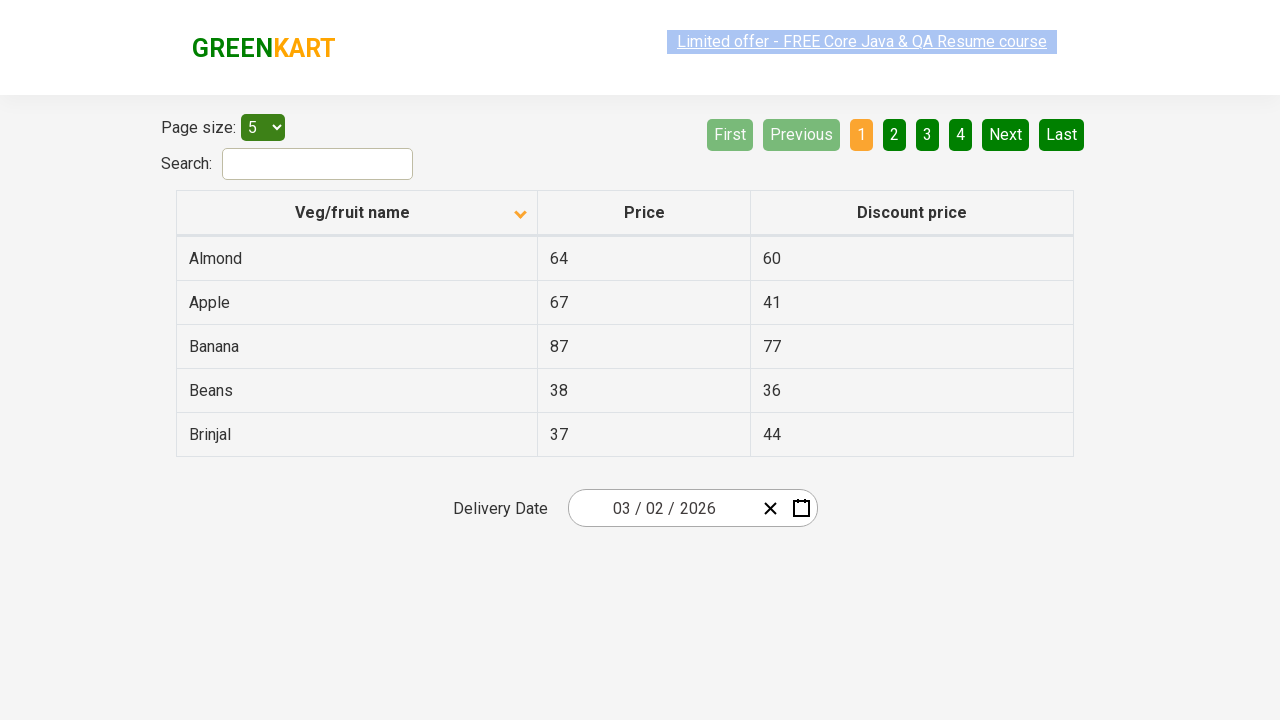

Verified first column is sorted correctly in ascending order
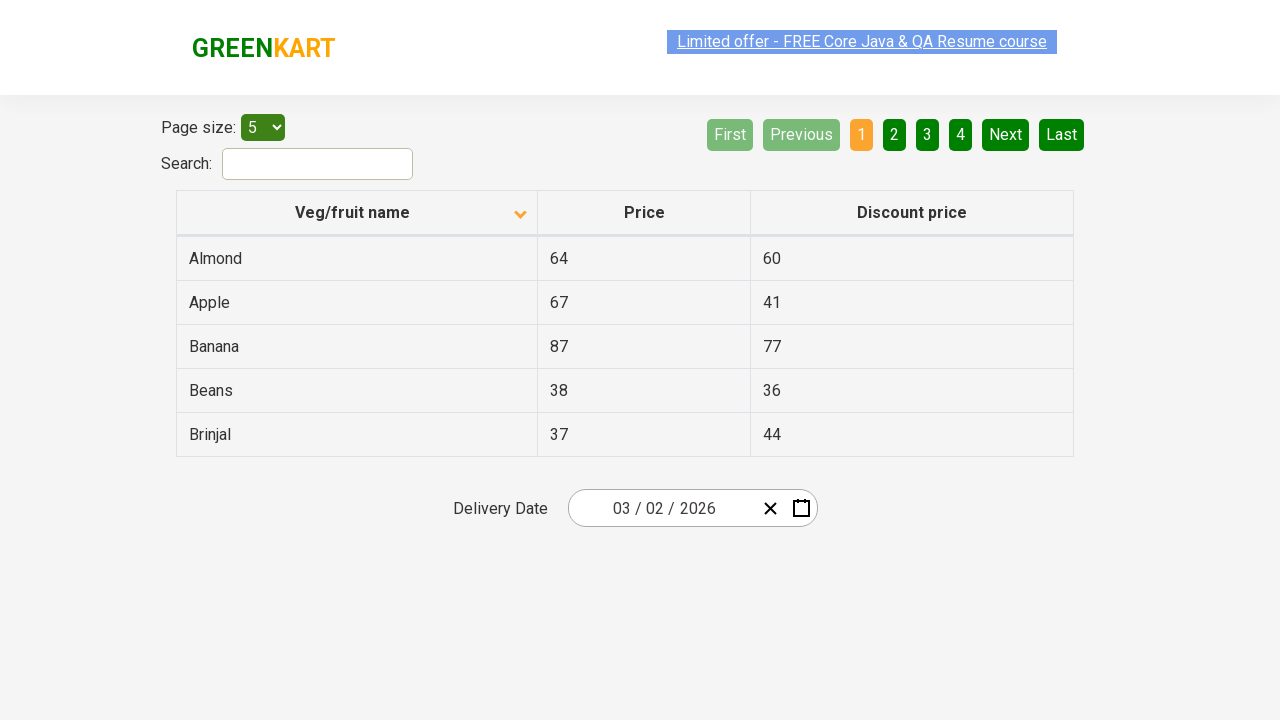

Clicked next page button to continue searching for Rice at (1006, 134) on [aria-label='Next']
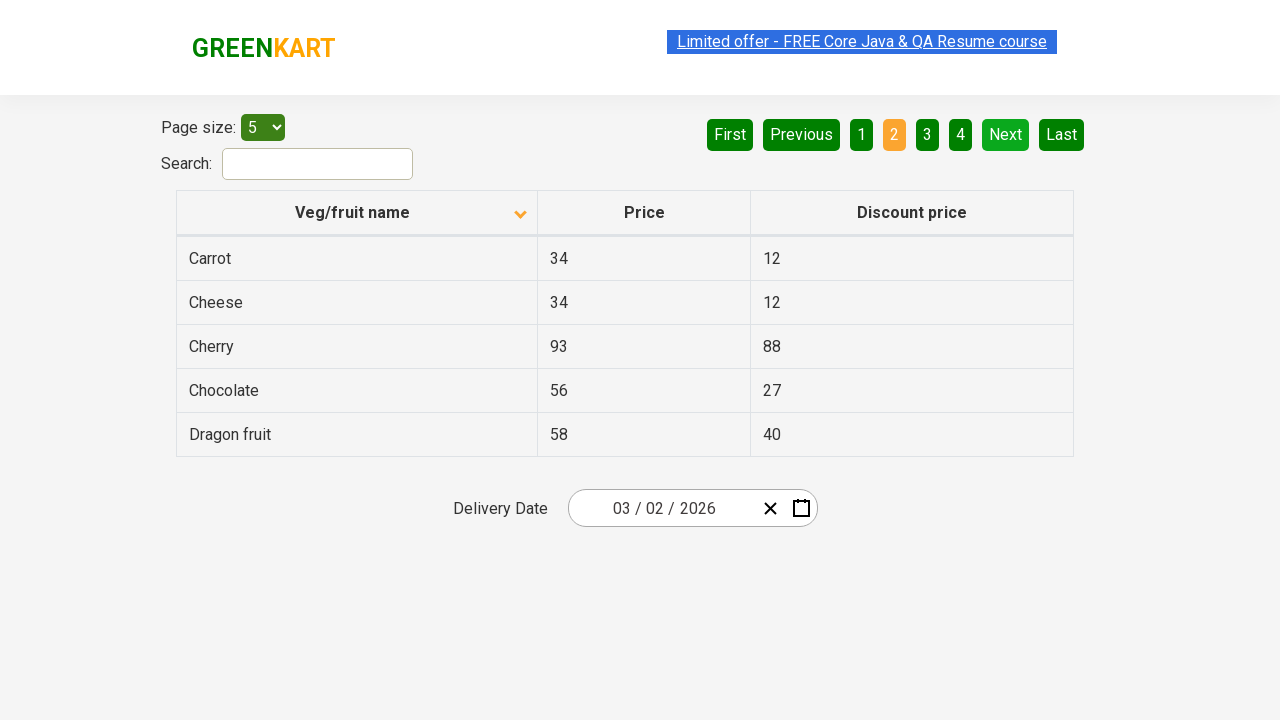

Waited for next page to load
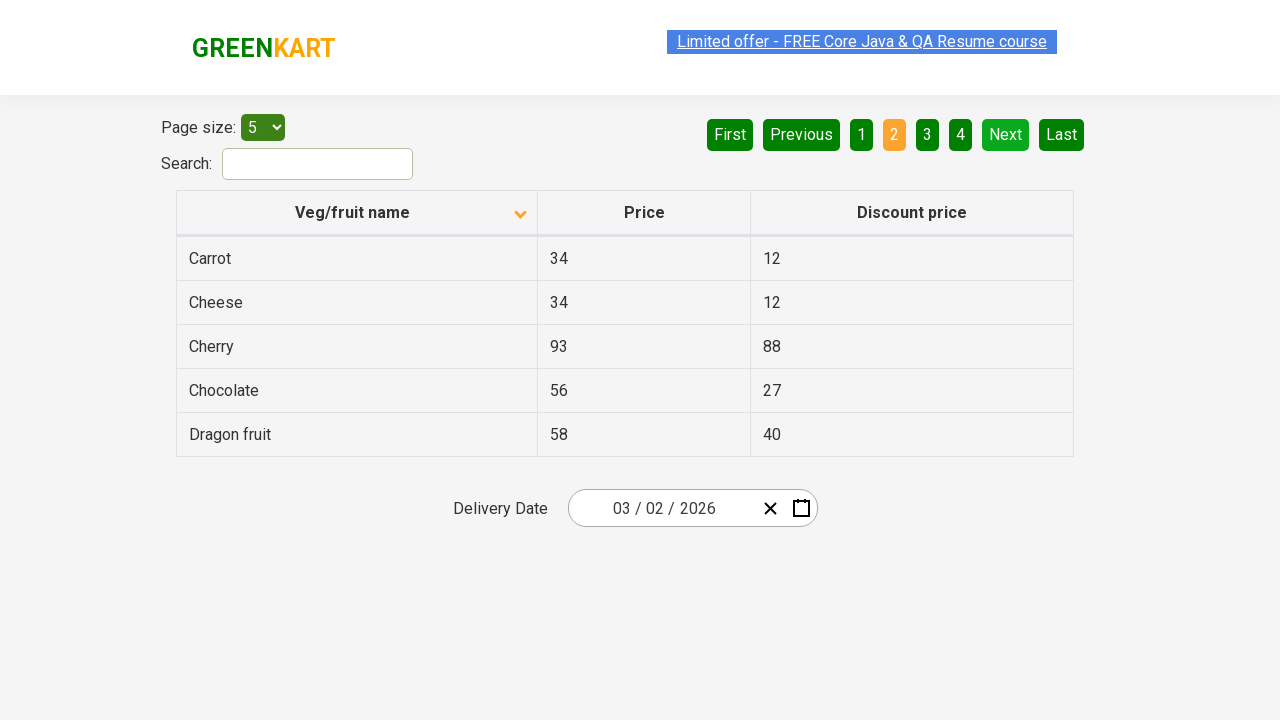

Clicked next page button to continue searching for Rice at (1006, 134) on [aria-label='Next']
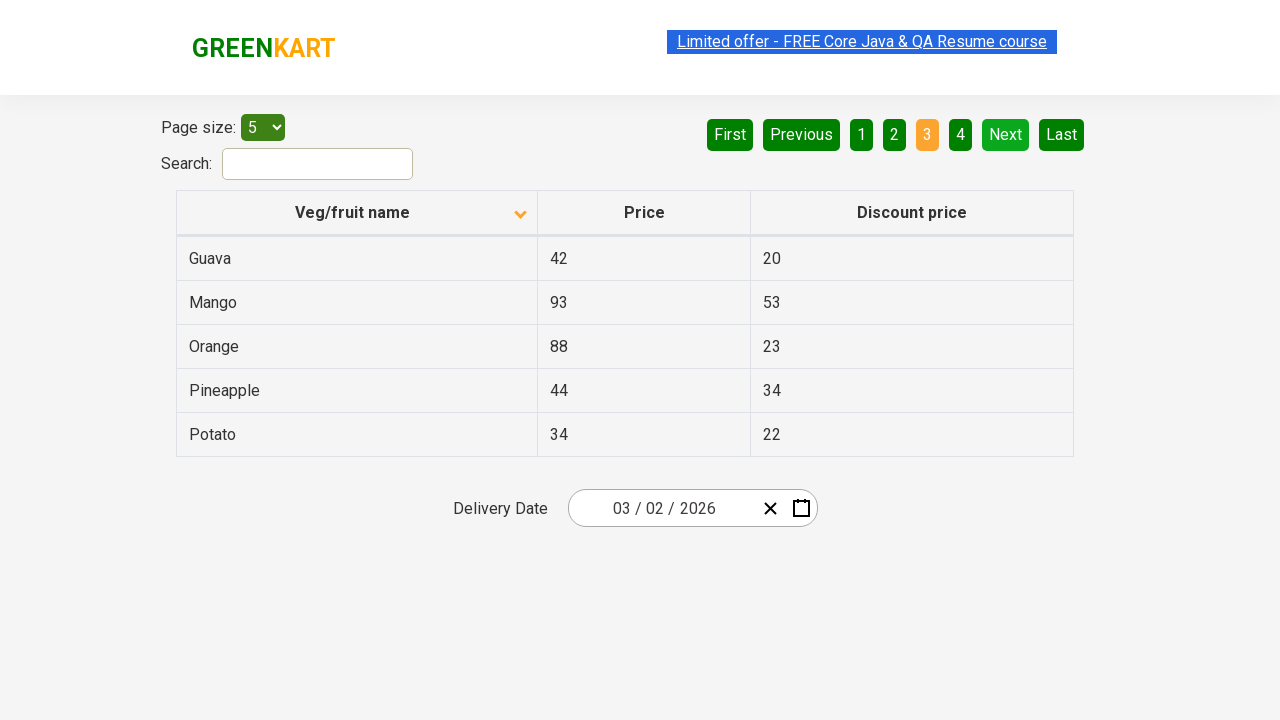

Waited for next page to load
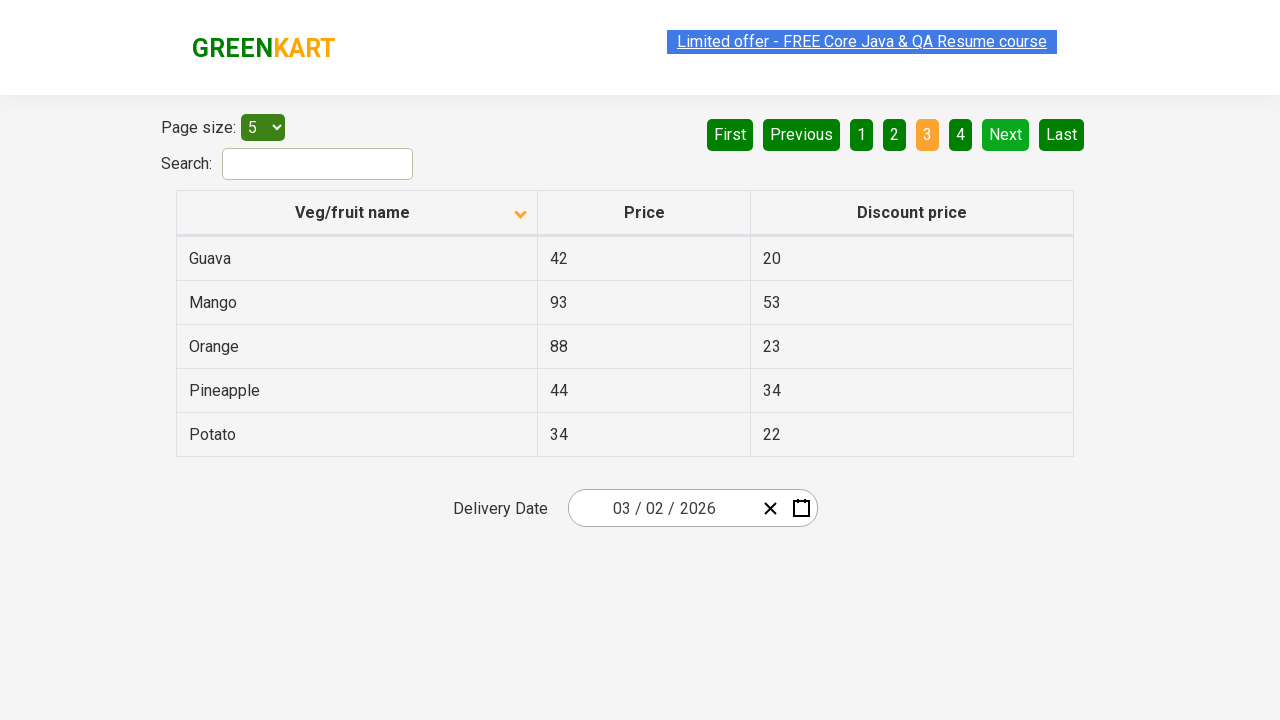

Clicked next page button to continue searching for Rice at (1006, 134) on [aria-label='Next']
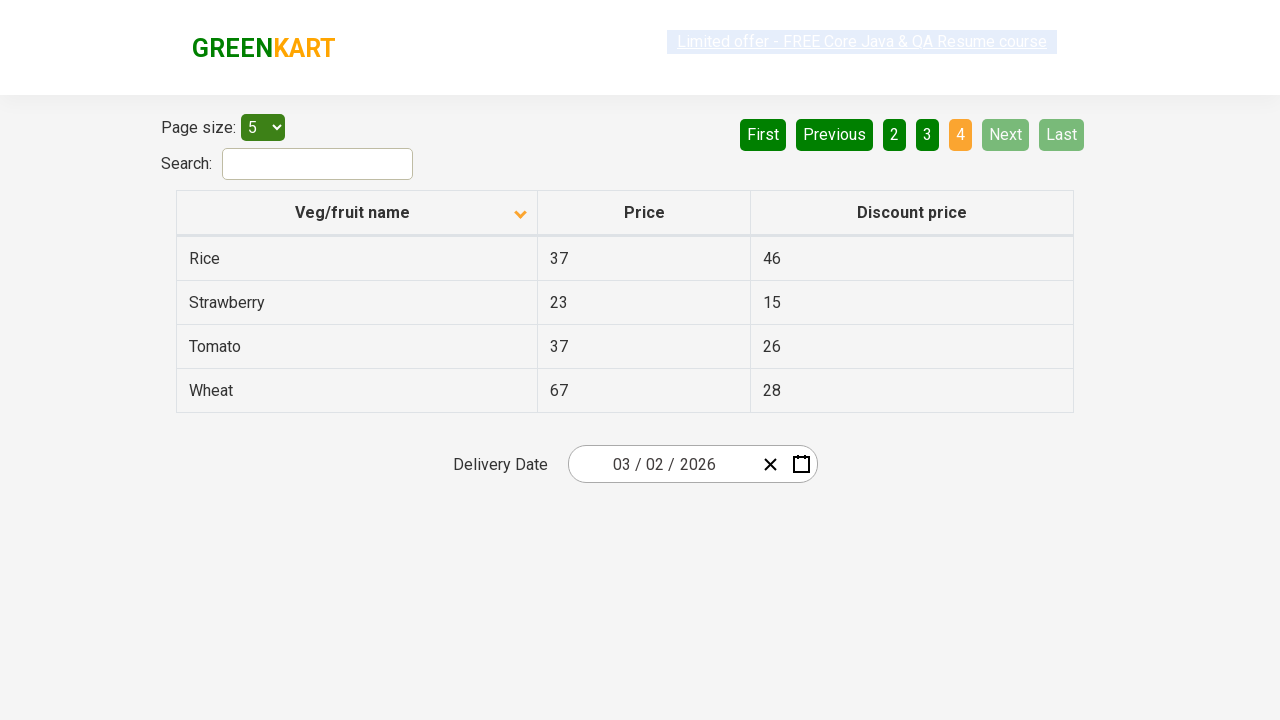

Waited for next page to load
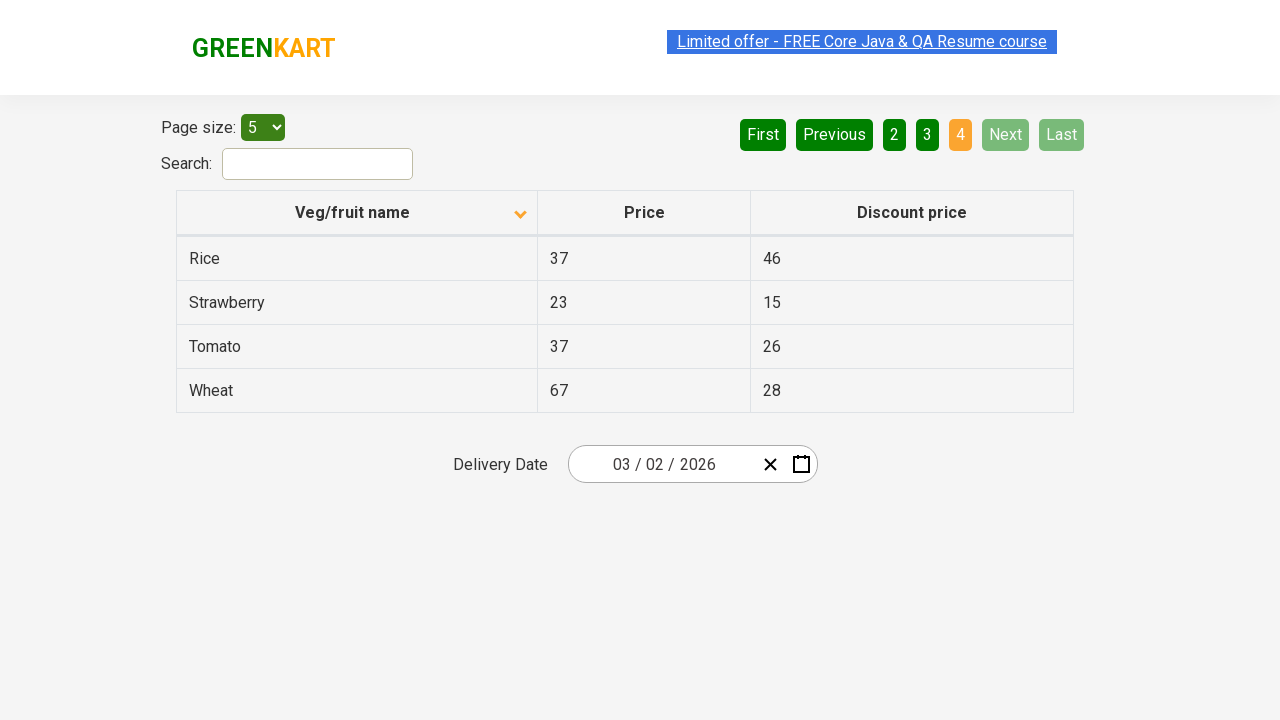

Found 'Rice' item on current page: ['Rice']
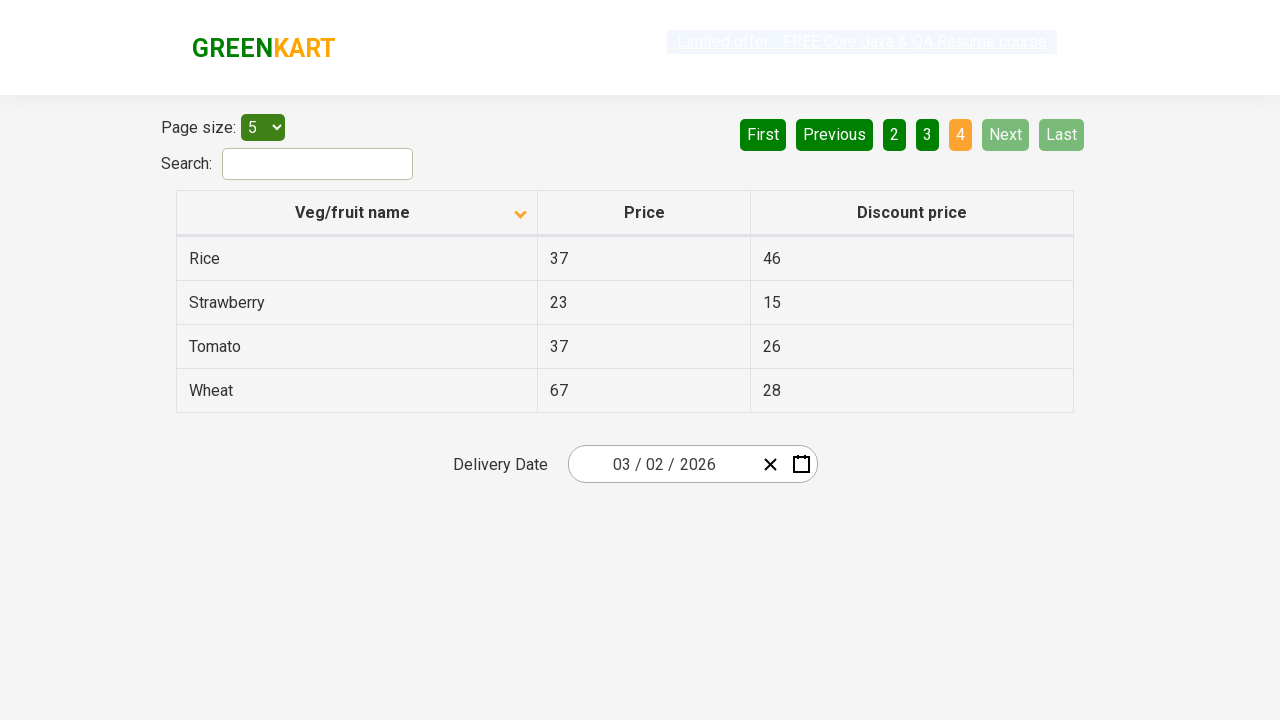

Confirmed Rice item was successfully found in the table
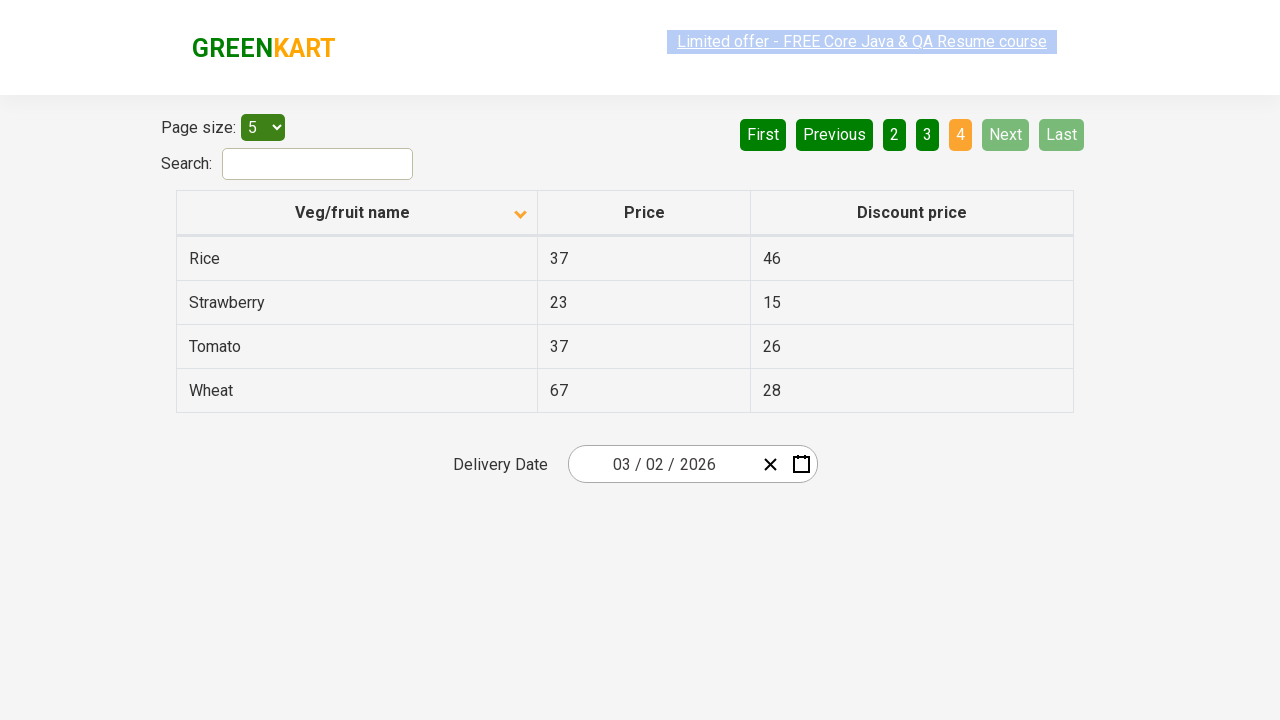

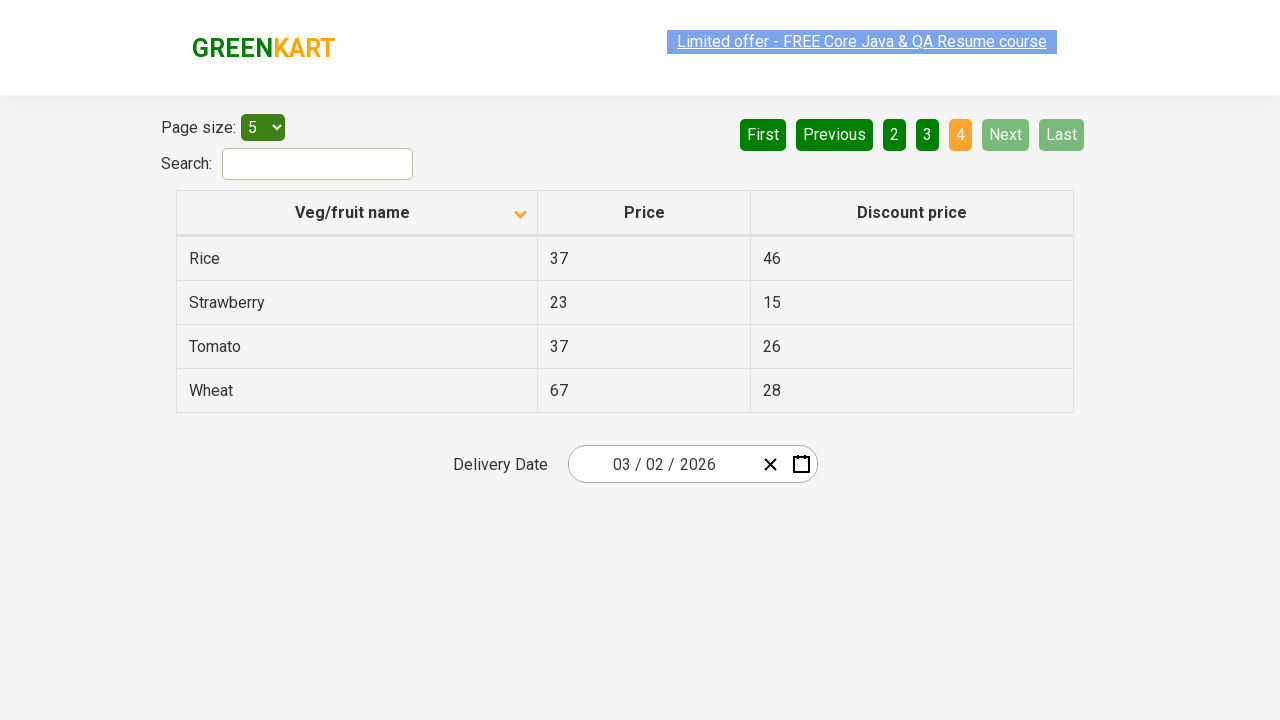